Tests a confirm JavaScript alert by clicking the Confirm Alert button and dismissing (canceling) the alert.

Starting URL: https://v1.training-support.net/selenium/javascript-alerts

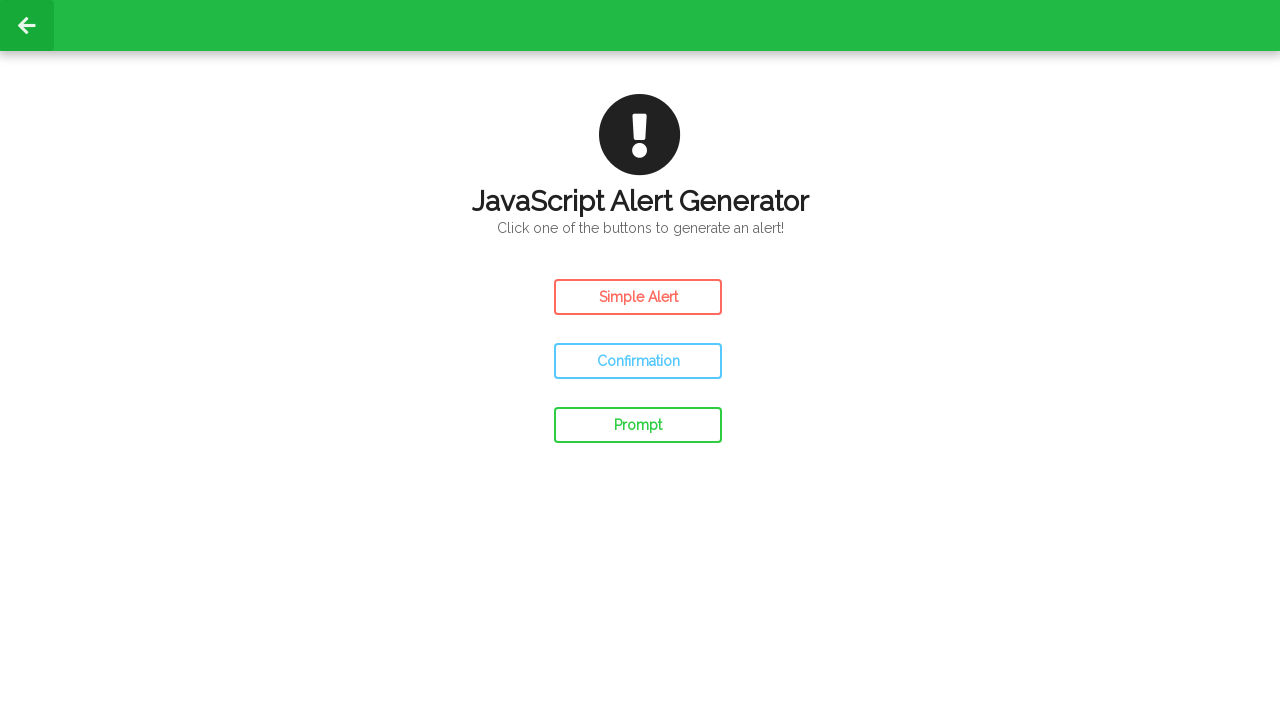

Set up dialog handler to dismiss confirm alerts
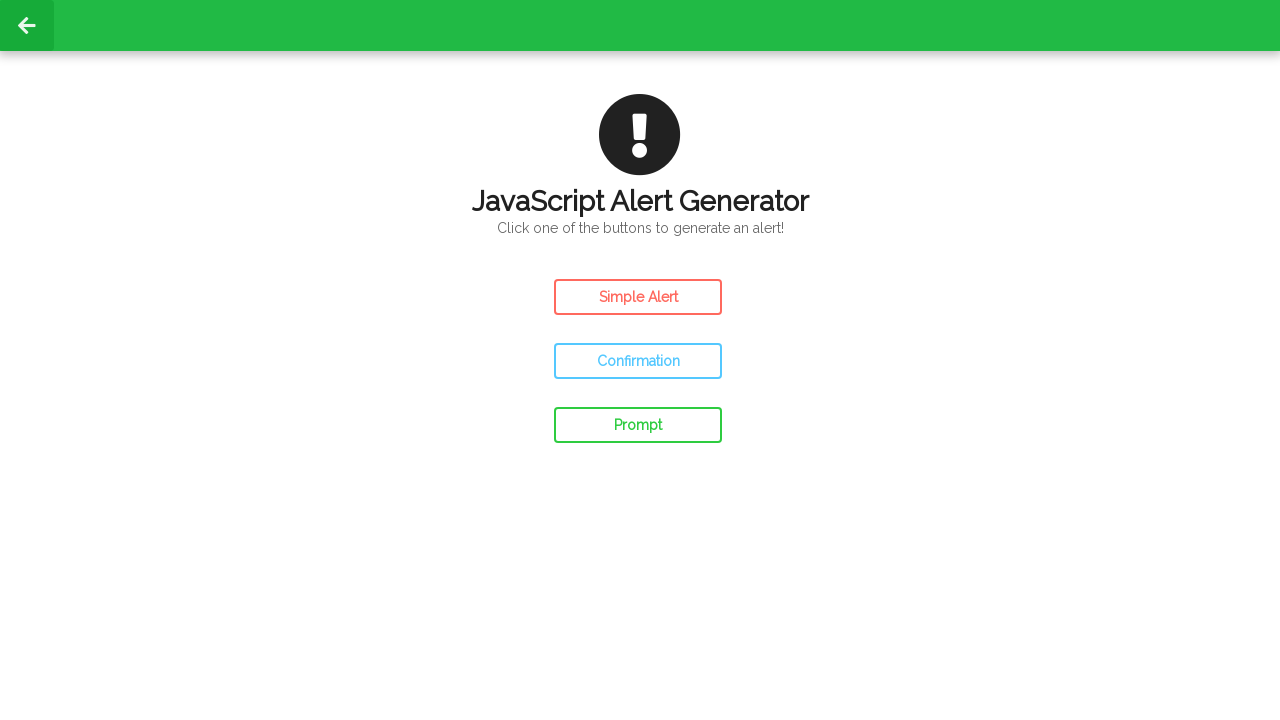

Clicked the Confirm Alert button at (638, 361) on #confirm
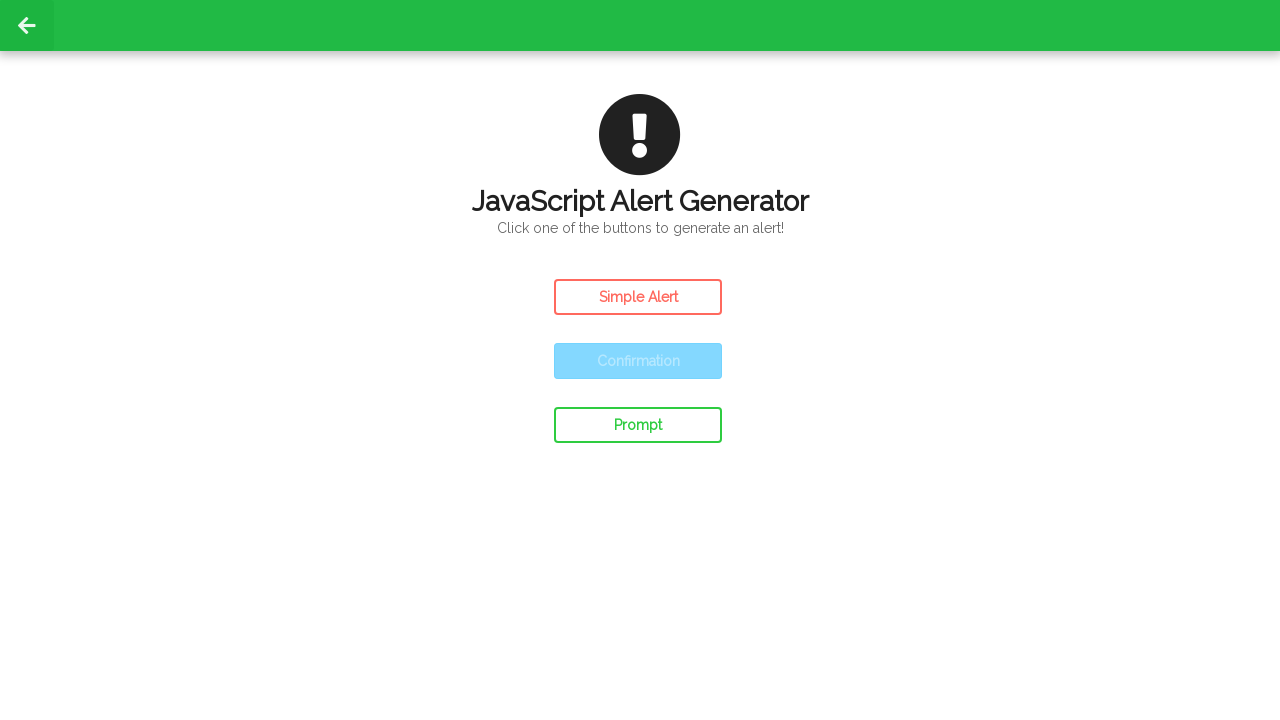

Waited for alert to be processed and dismissed
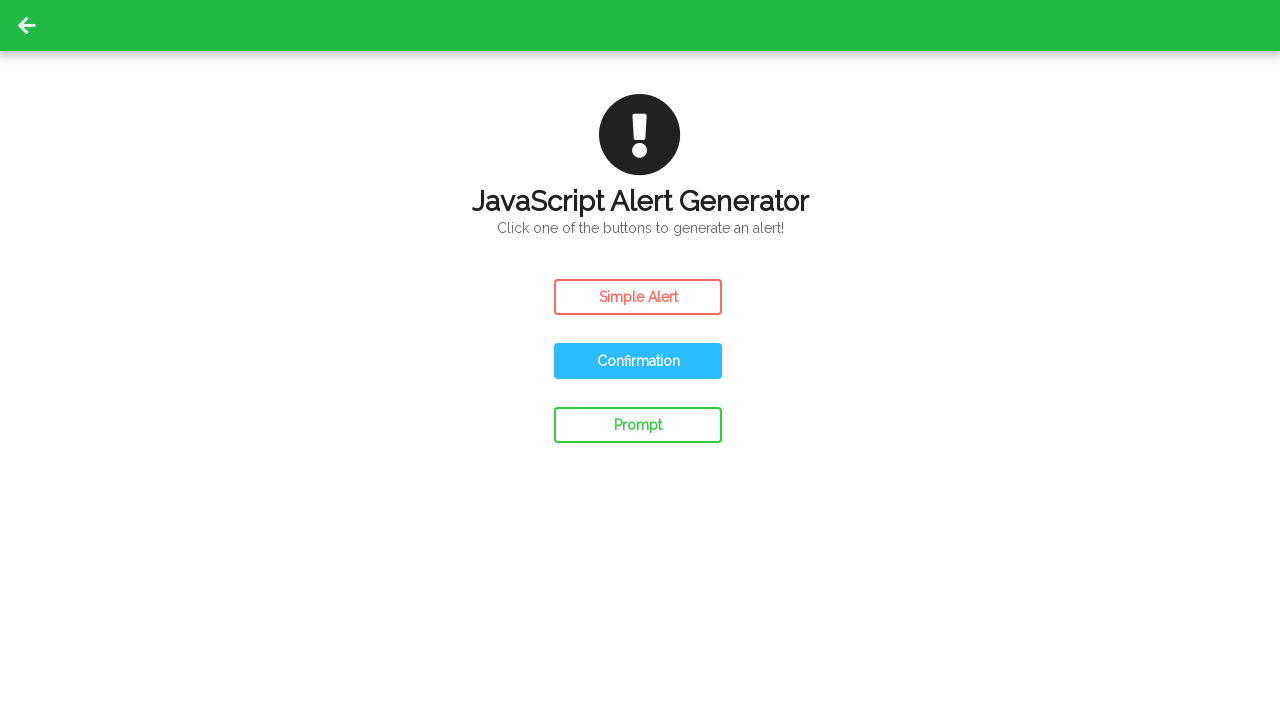

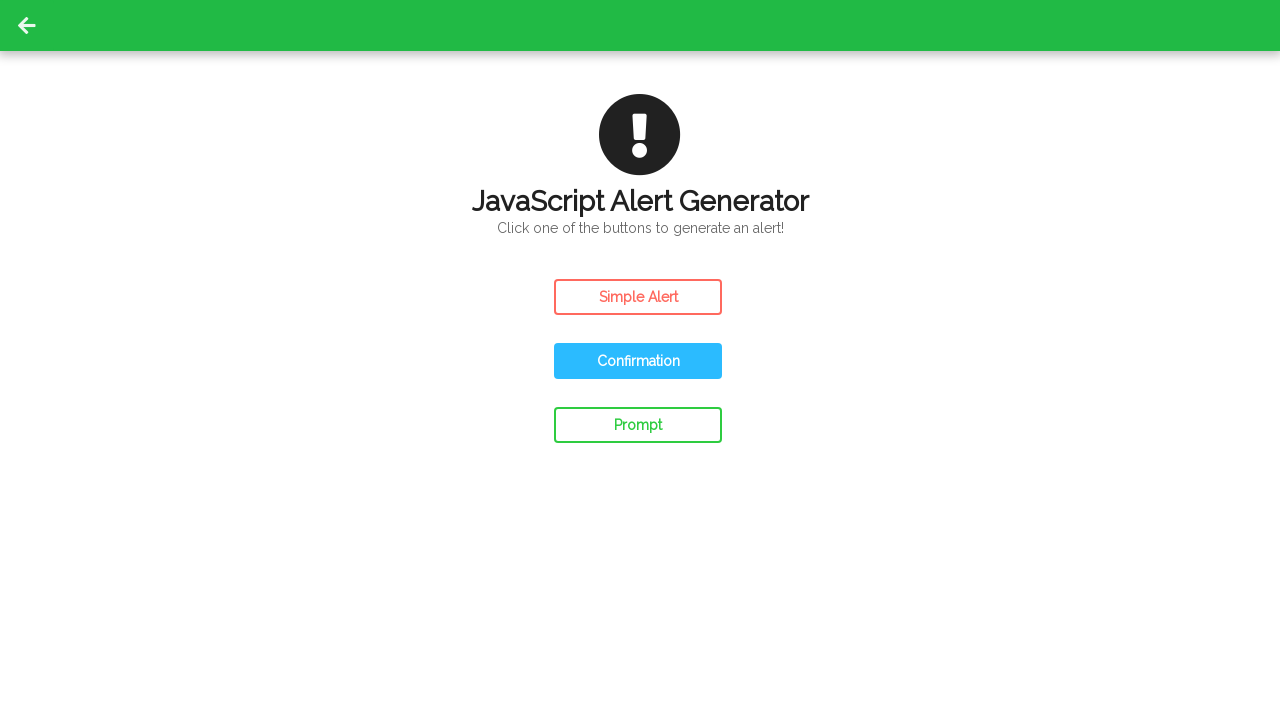